Tests dynamic element loading by clicking a button and waiting for a paragraph element to appear with specific text (identical to FirstTest).

Starting URL: https://testeroprogramowania.github.io/selenium/wait2.html

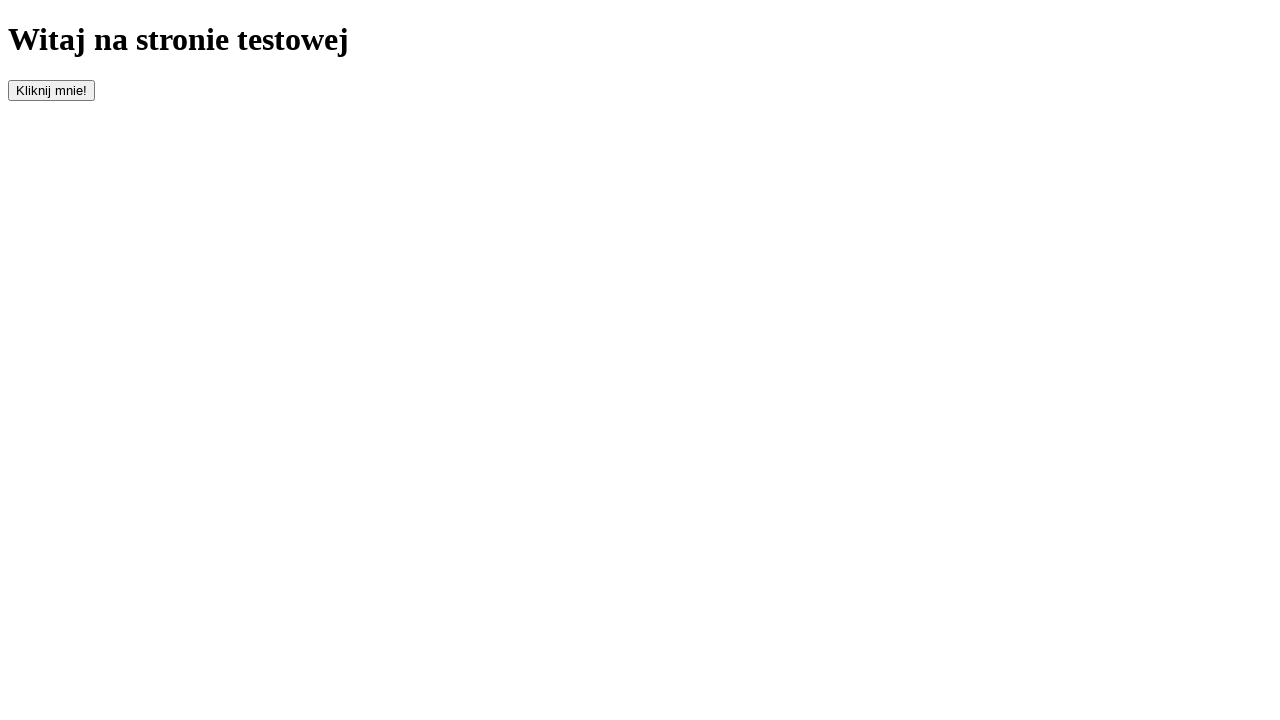

Clicked the button with id 'clickOnMe' to trigger element appearance at (52, 90) on #clickOnMe
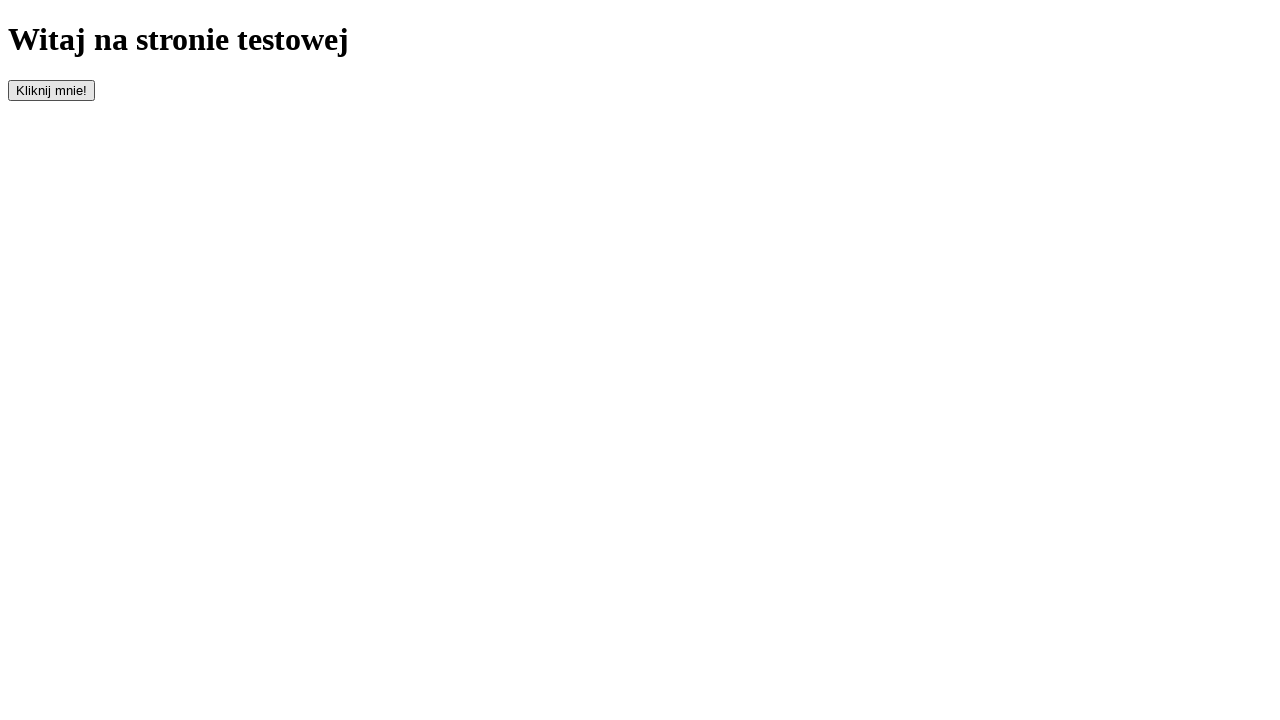

Waited for paragraph element to appear in DOM
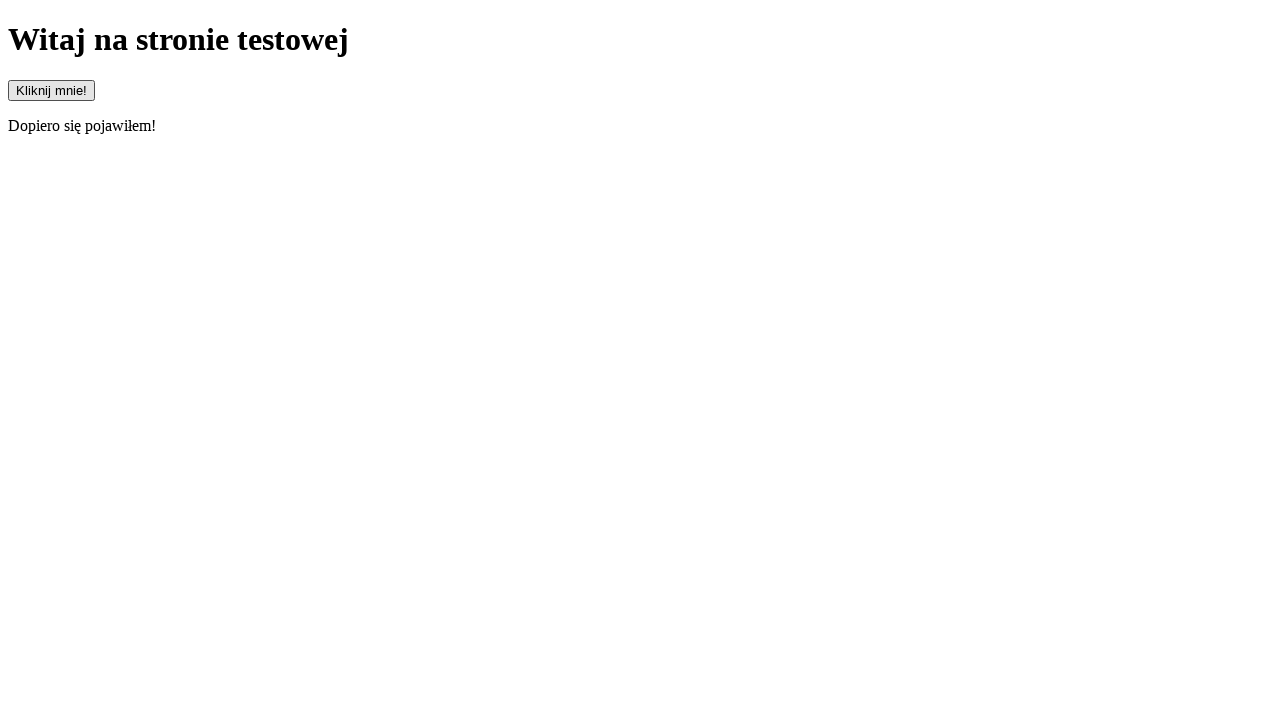

Retrieved text content from paragraph element
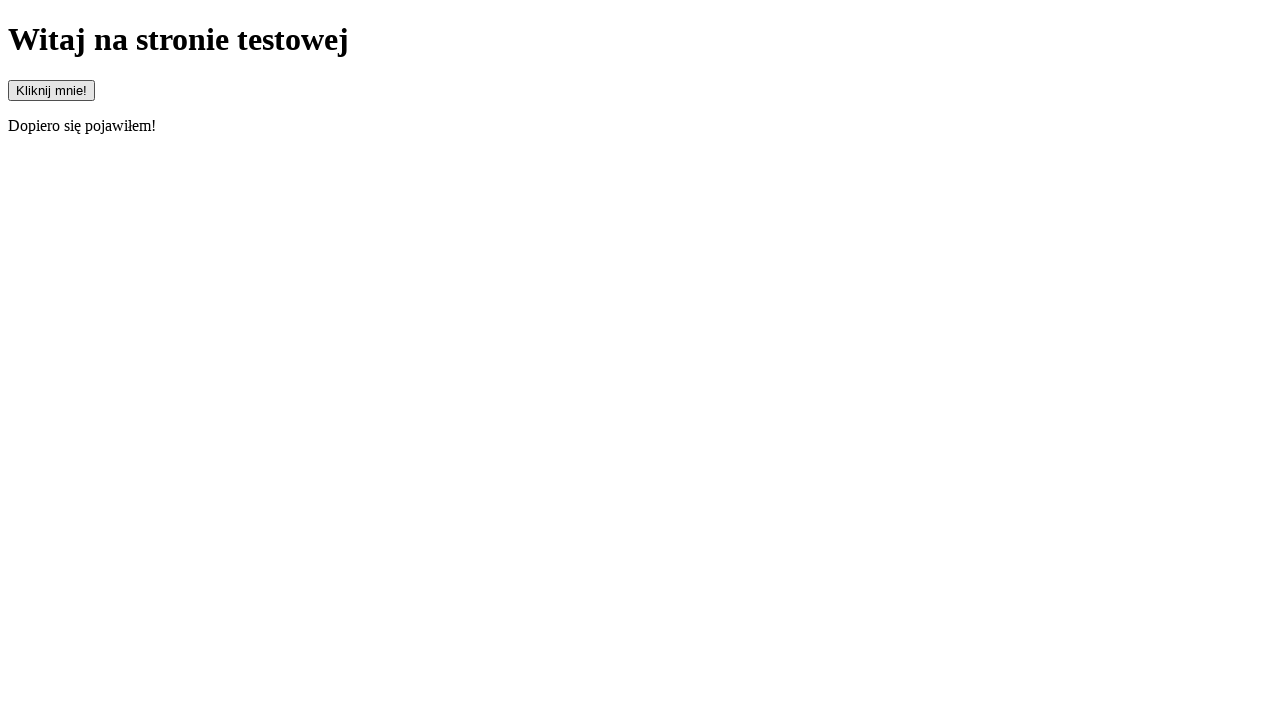

Verified paragraph text equals 'Dopiero się pojawiłem!'
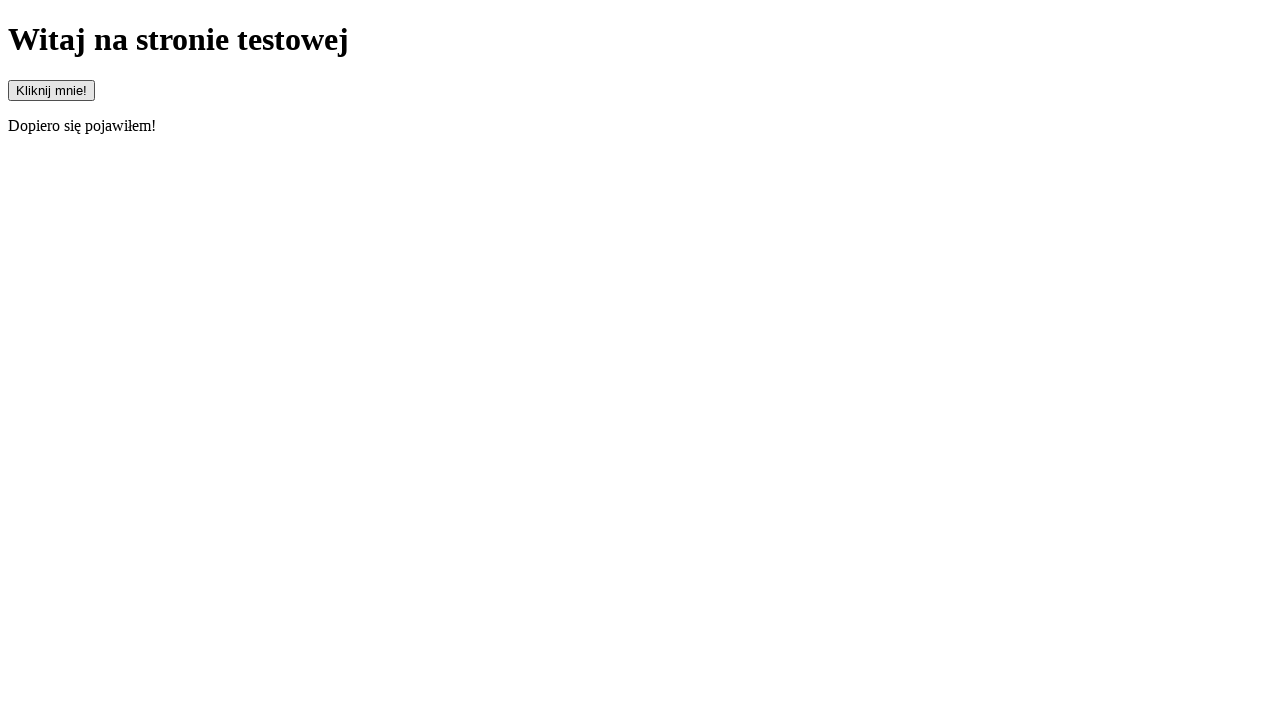

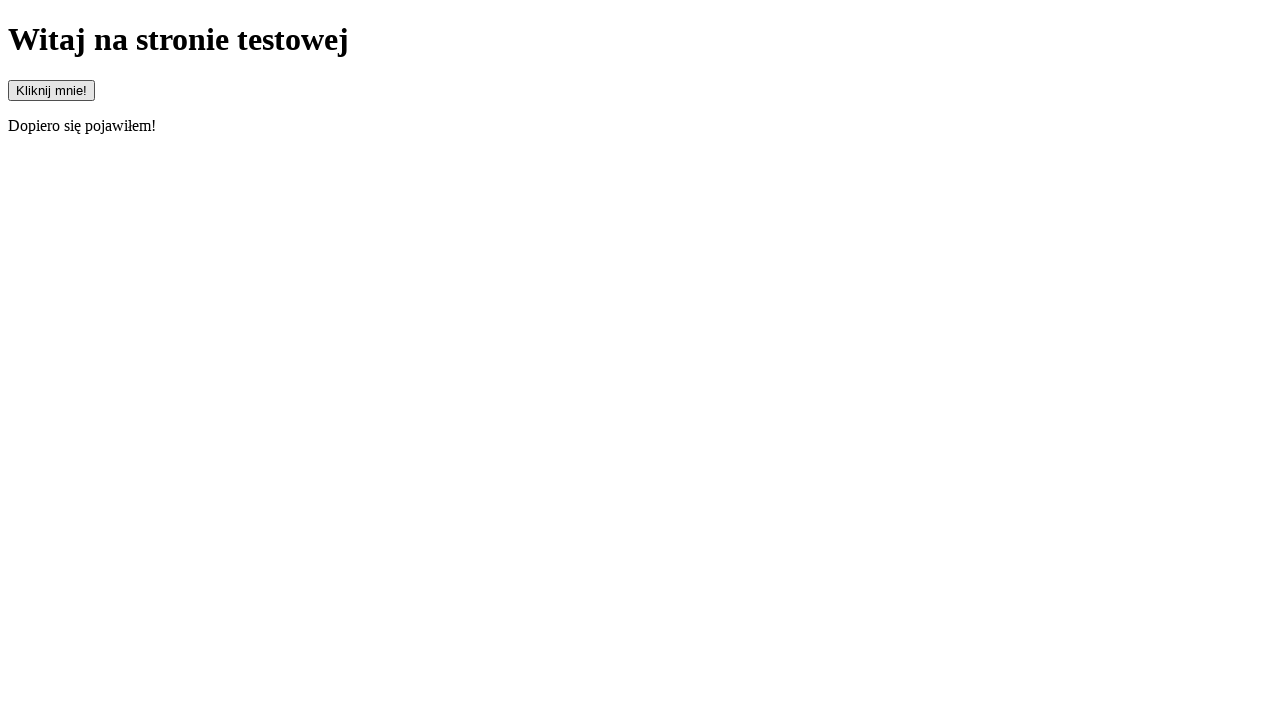